Tests a math calculation form by reading two numbers from the page, calculating their sum, selecting the result from a dropdown, and submitting the form

Starting URL: http://suninjuly.github.io/selects2.html

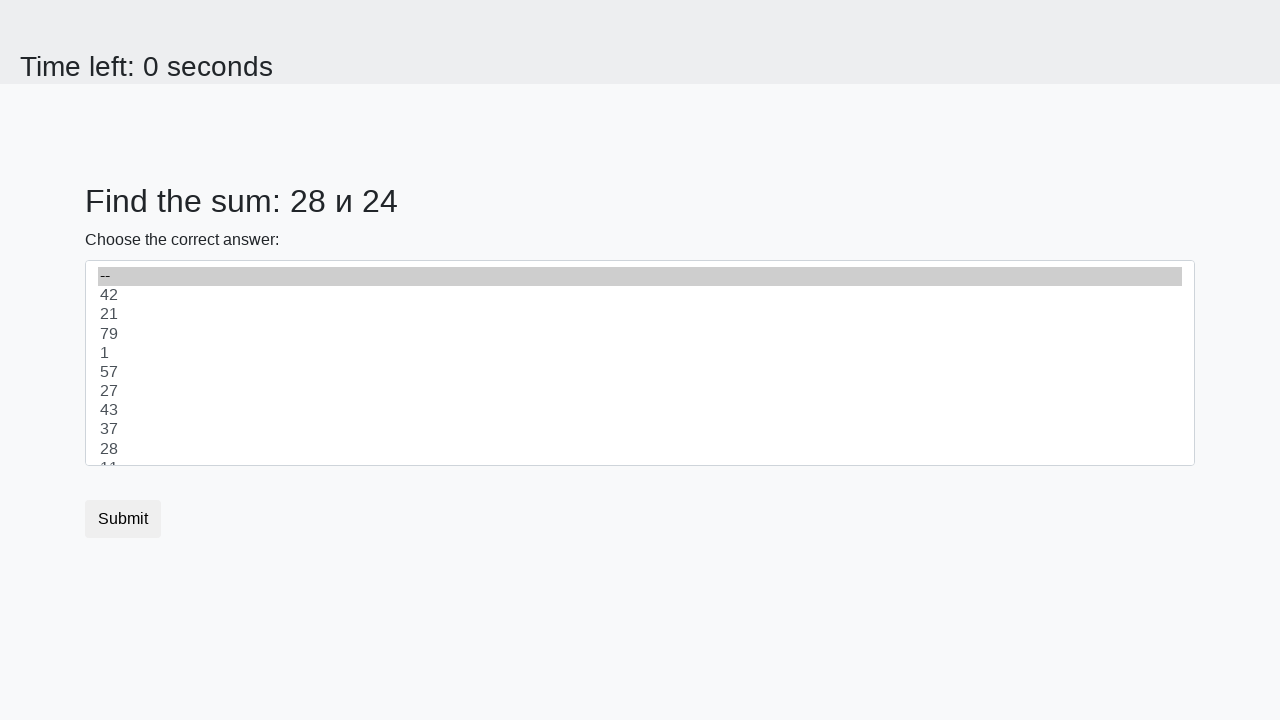

Read first number from #num1 element
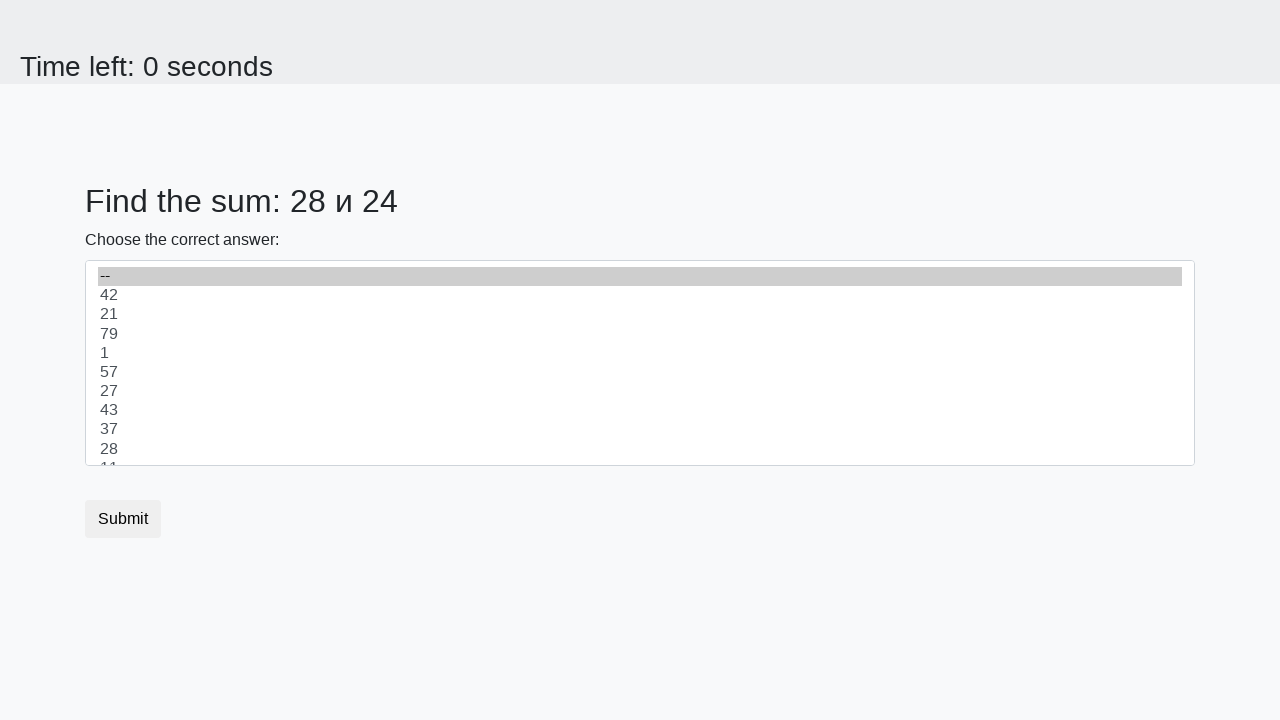

Read second number from #num2 element
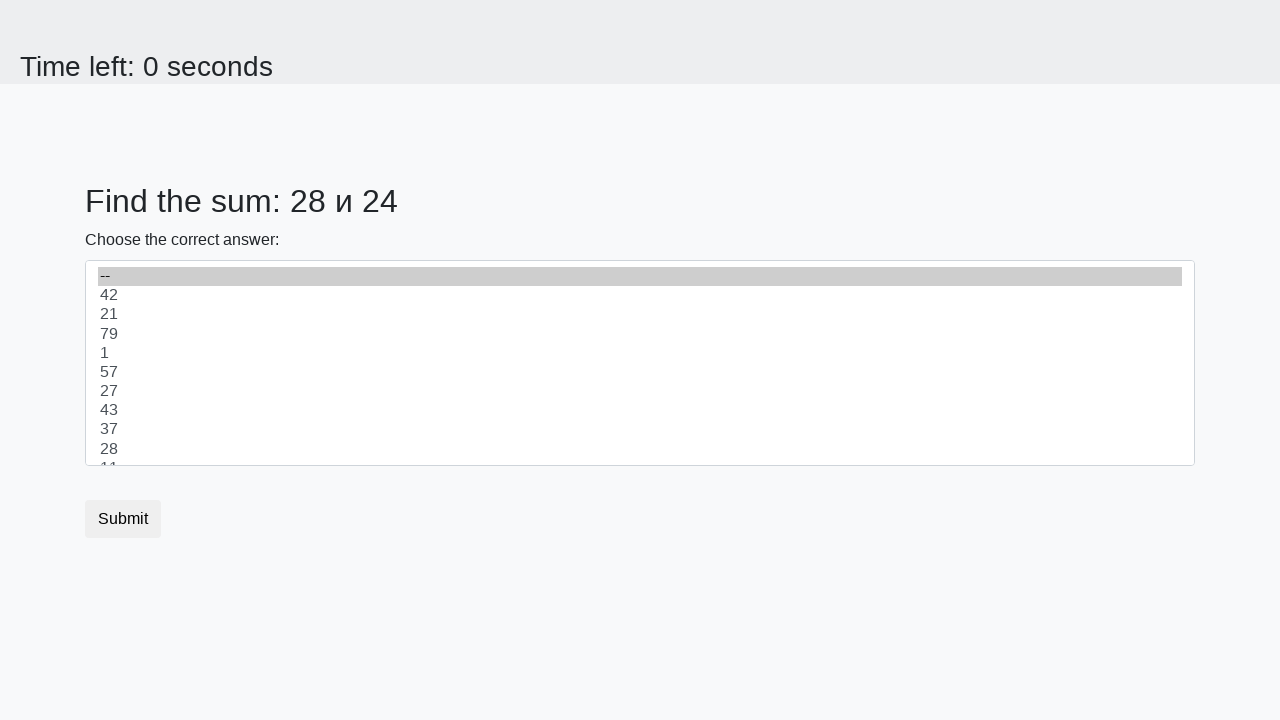

Calculated sum: 28 + 24 = 52
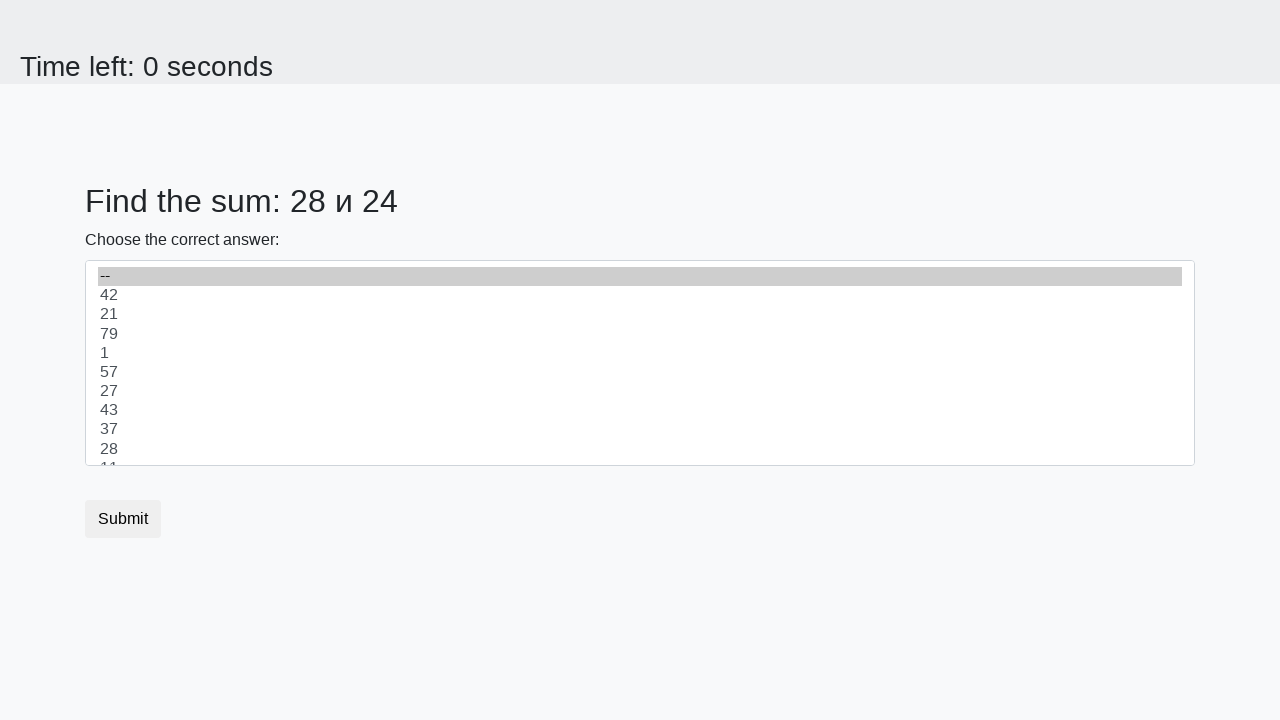

Selected 52 from dropdown on #dropdown
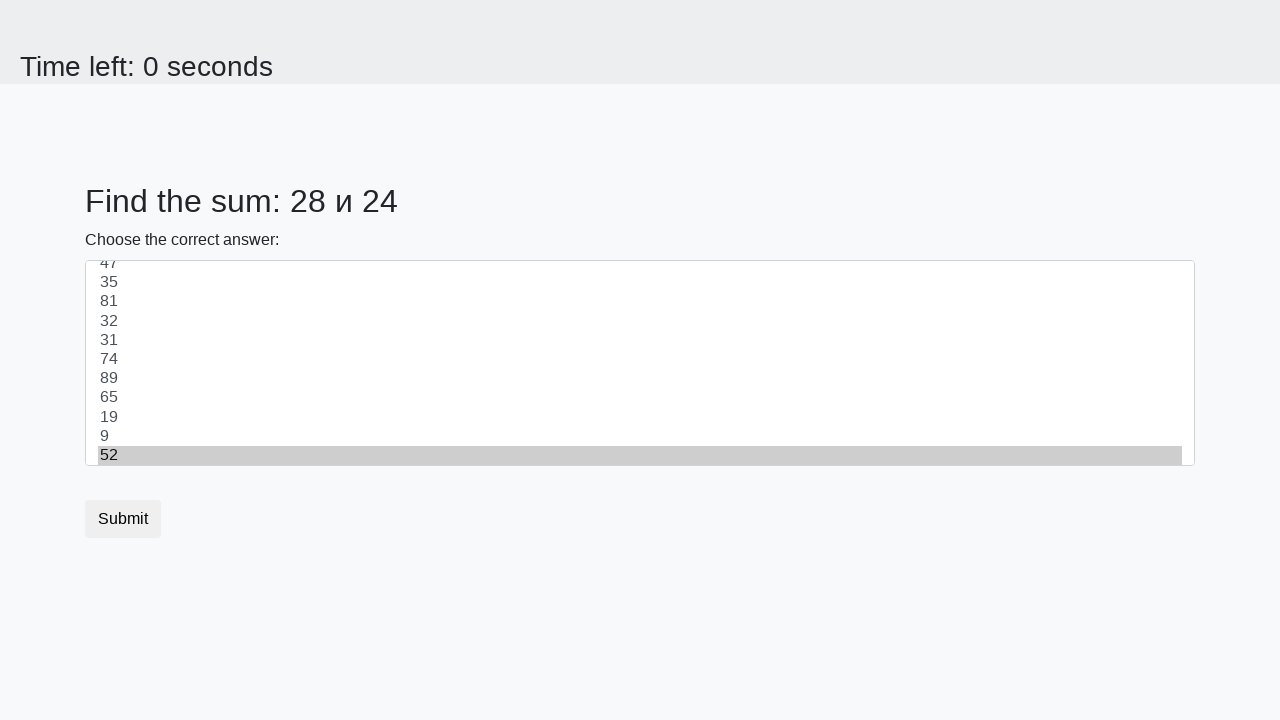

Clicked submit button to complete form at (123, 519) on button[type='submit']
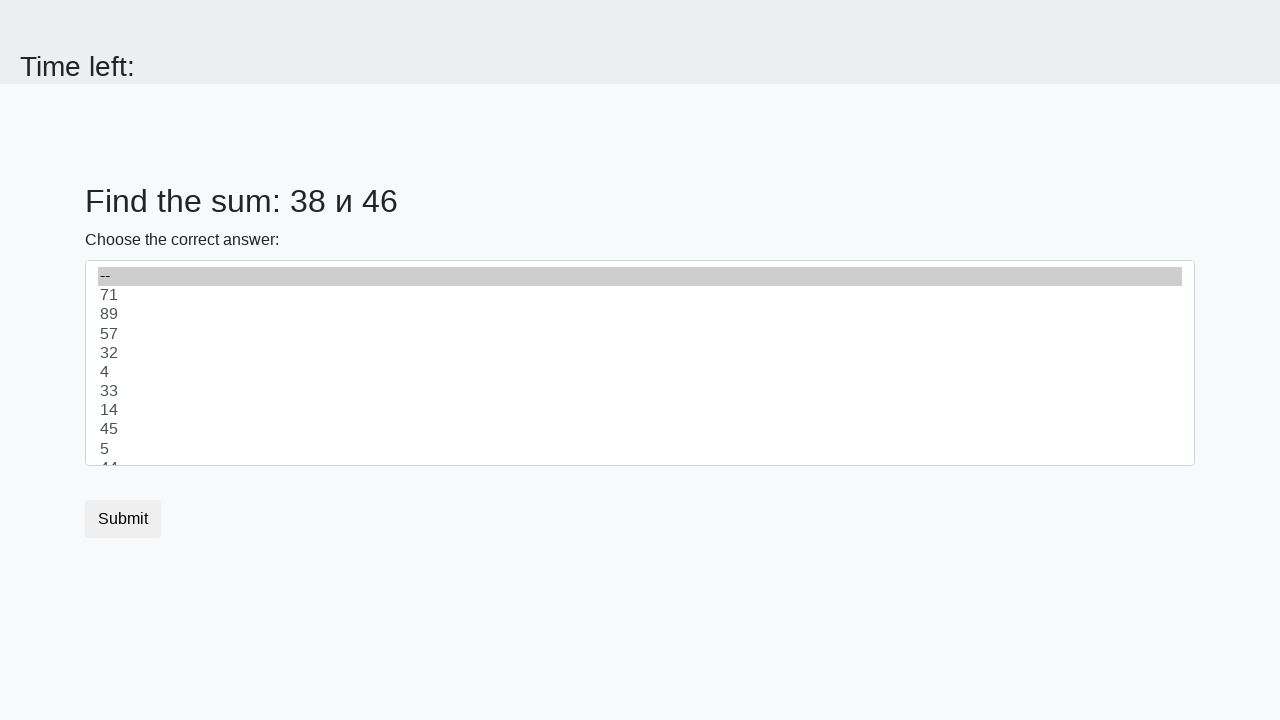

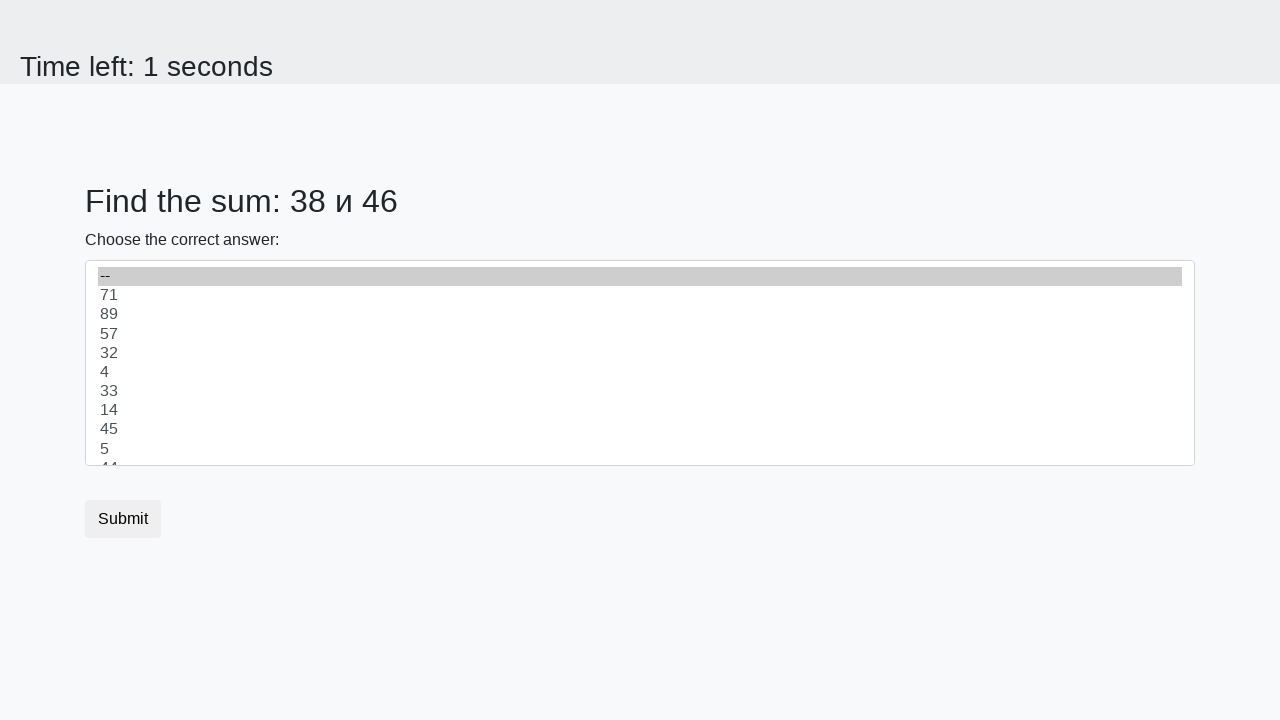